Tests the search functionality by entering a search term and verifying search results are displayed

Starting URL: https://time.am

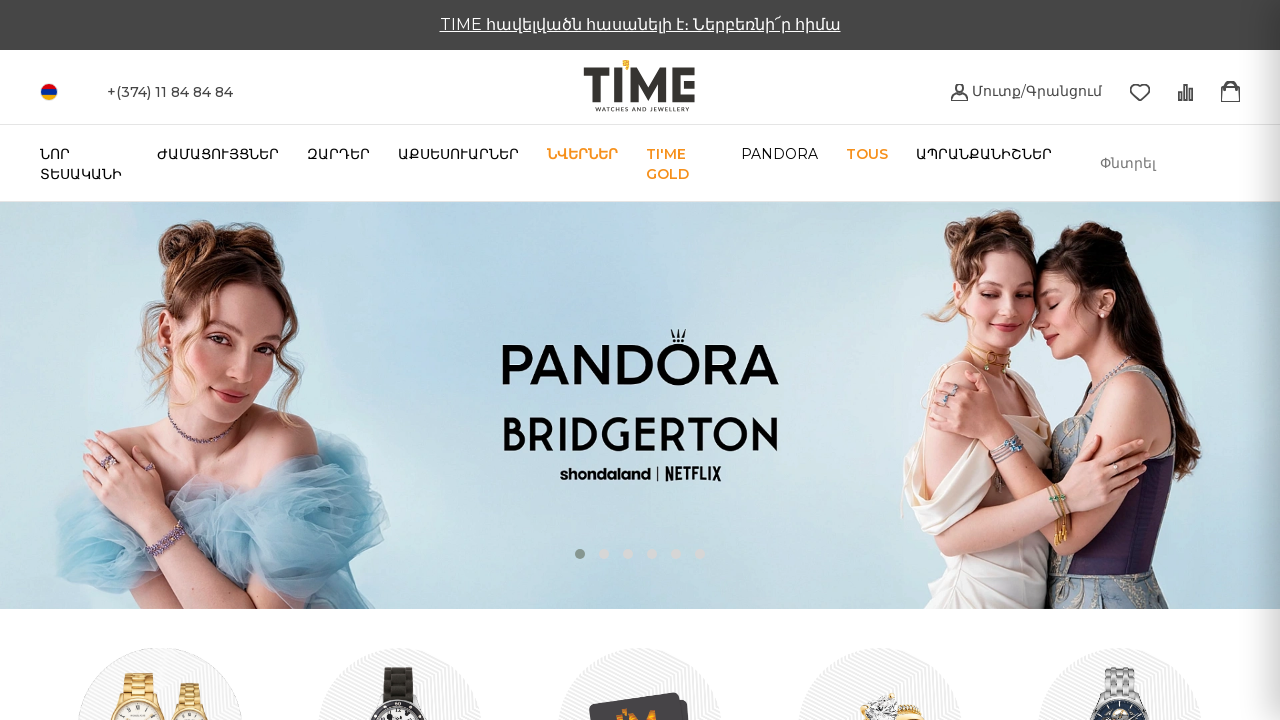

Entered 'Casio' in search input field on #title-search-input
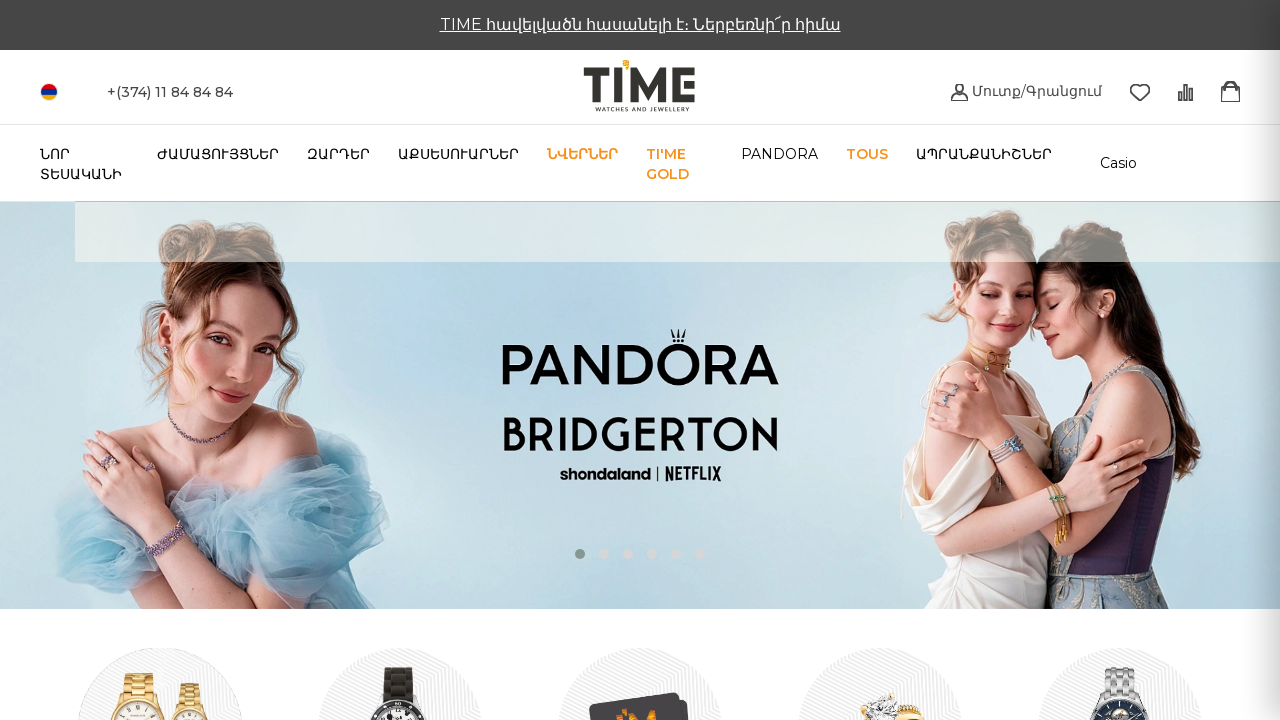

Pressed Enter to submit search query on #title-search-input
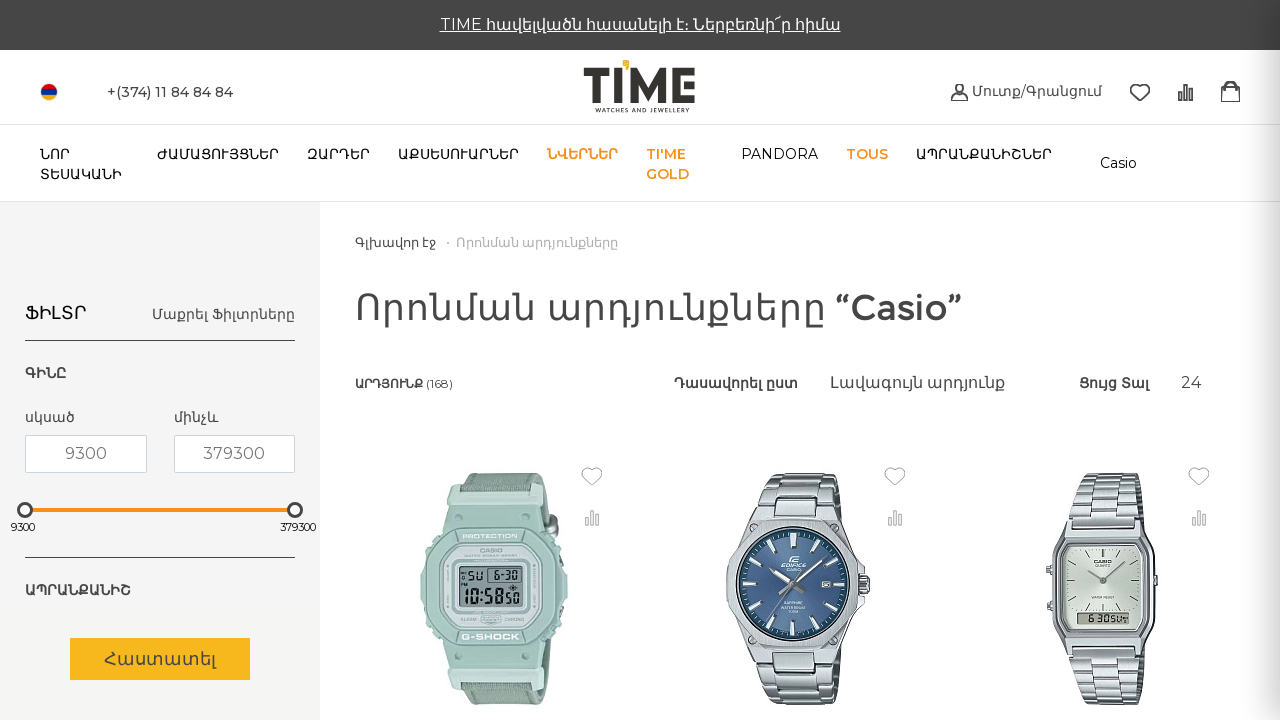

Search results loaded and products title displayed
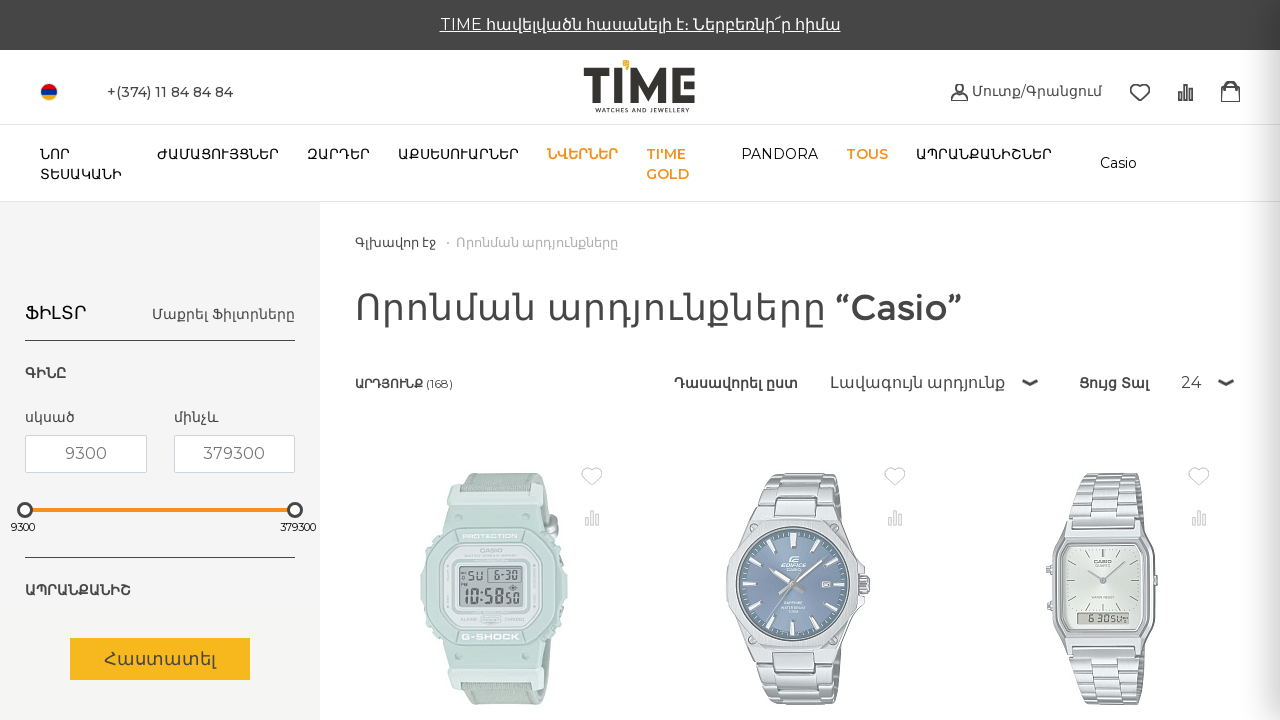

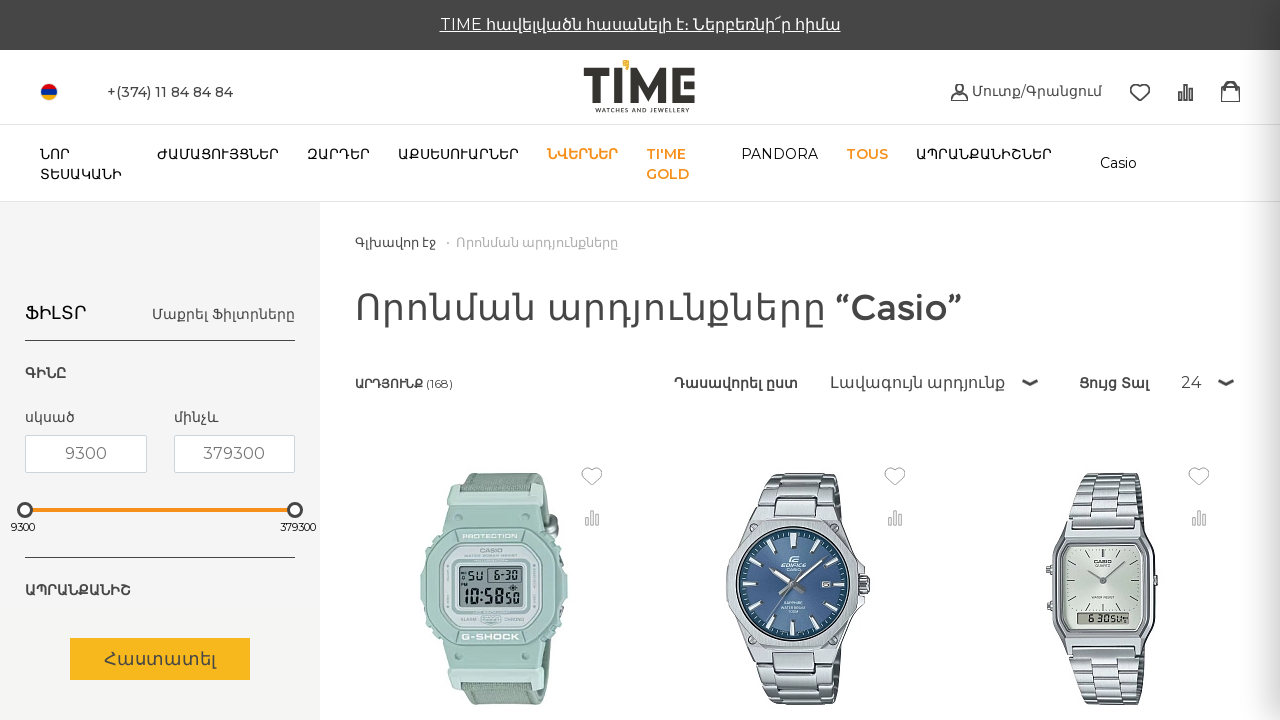